Tests basic browser navigation functionality including navigating to multiple pages, going back, going forward, and refreshing the page.

Starting URL: https://www.saucedemo.com/

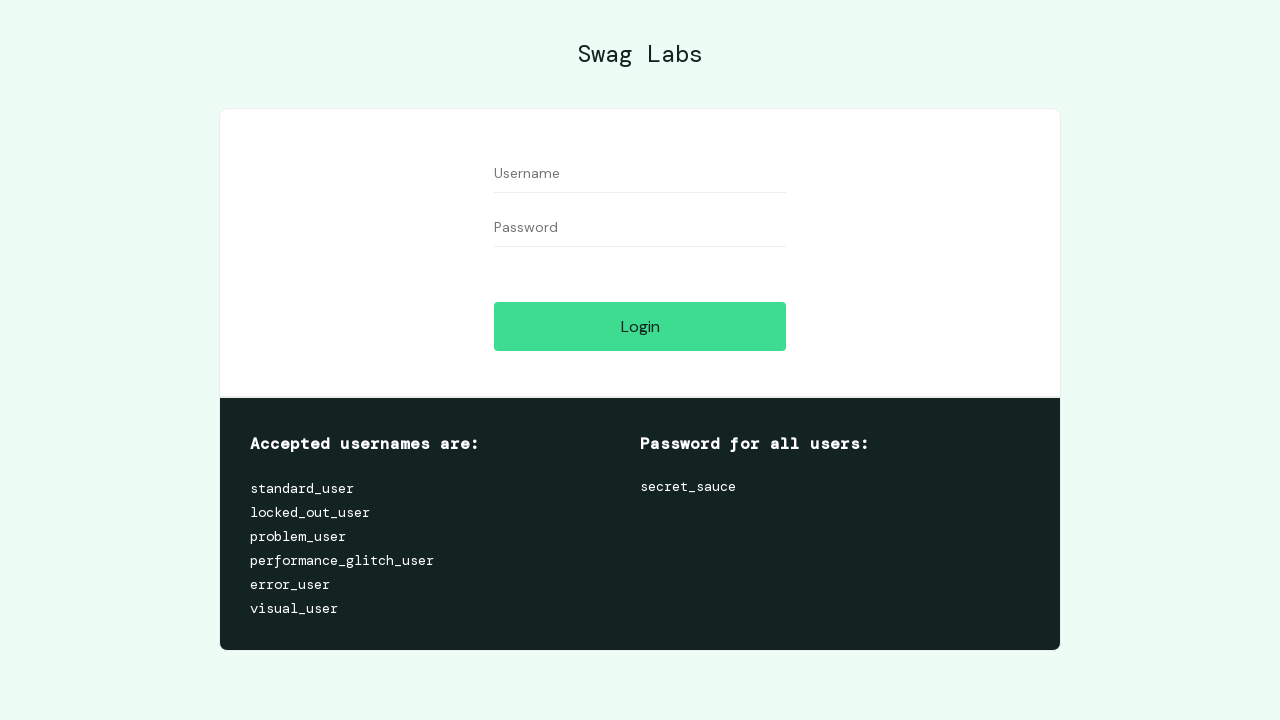

Navigated to parabank.parasoft.com
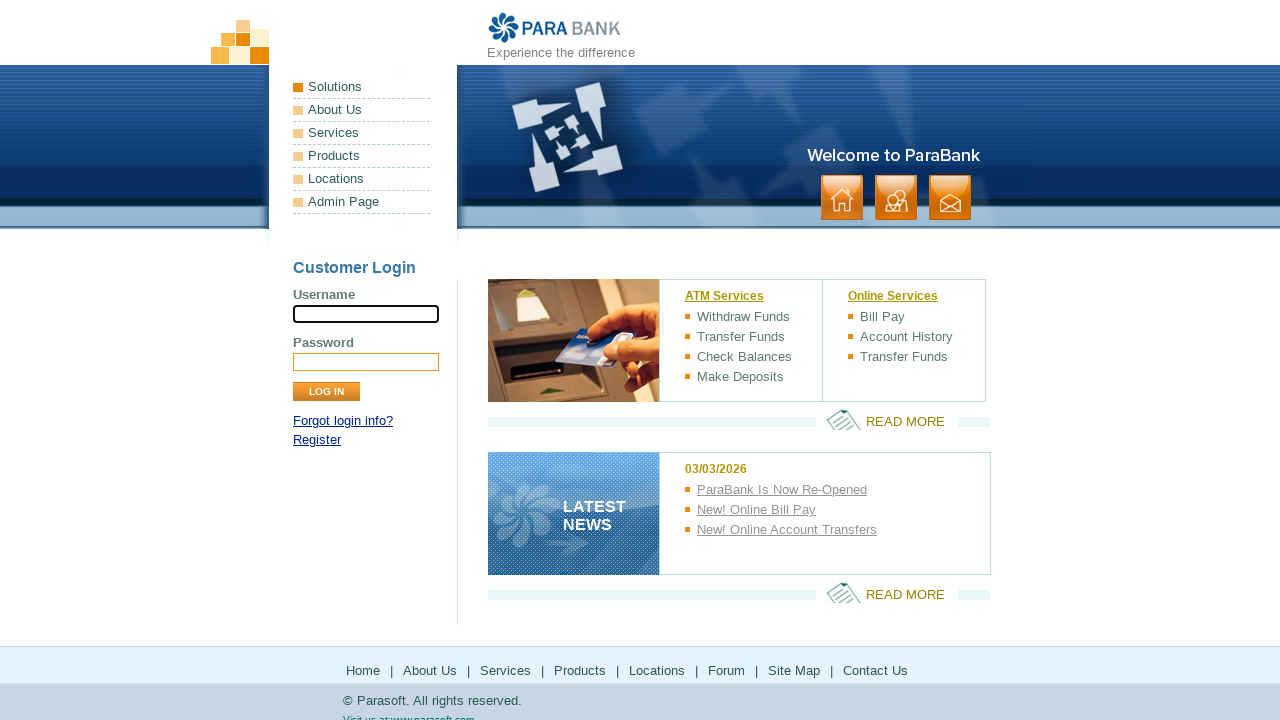

Navigated back to previous page (saucedemo)
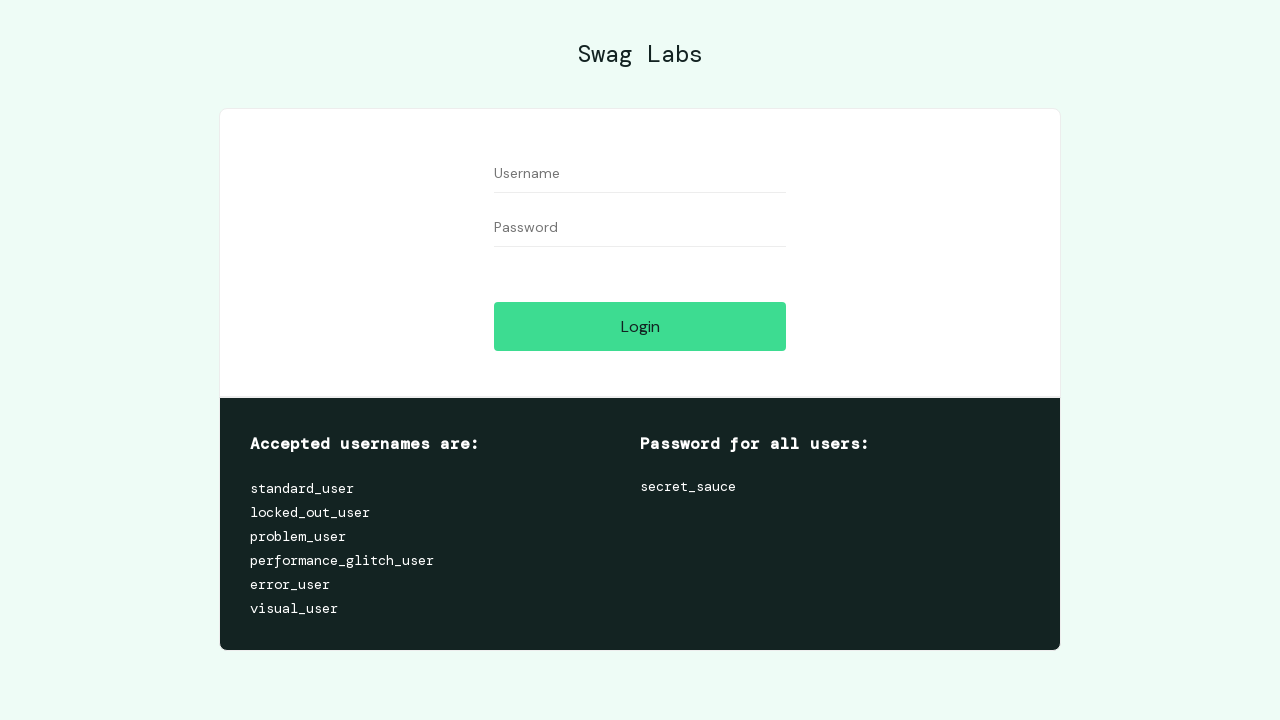

Navigated forward to parabank
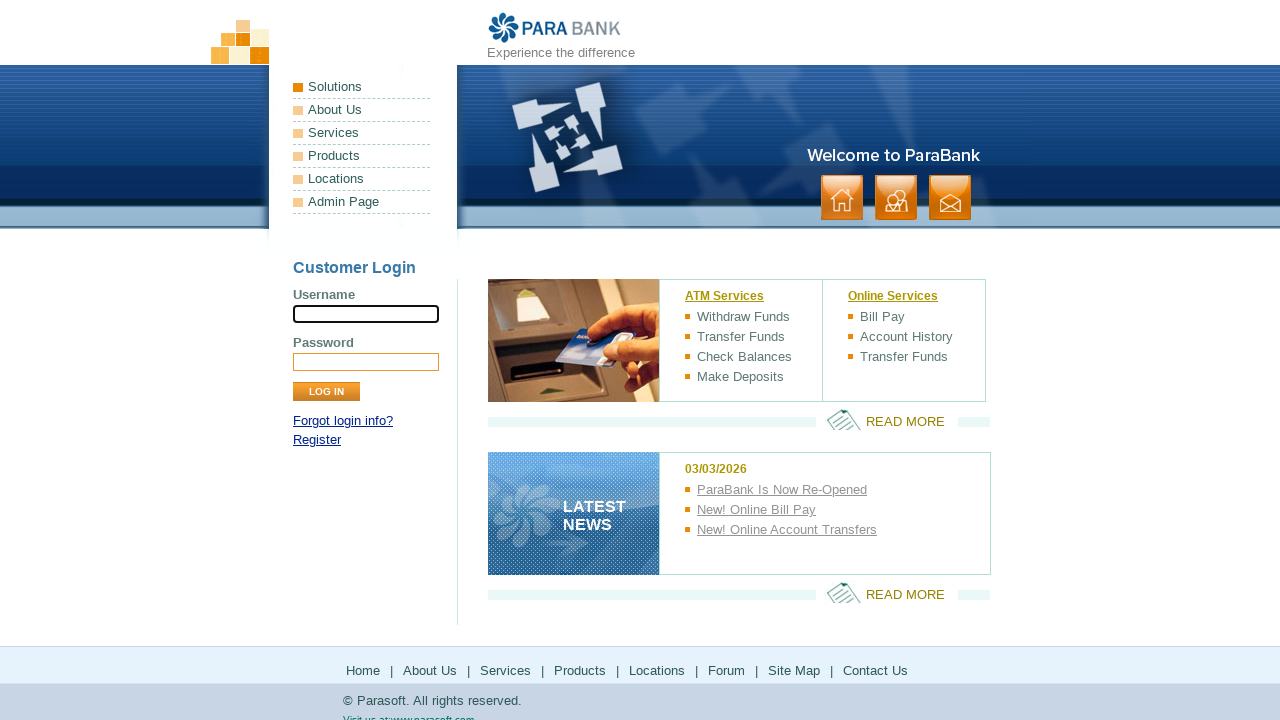

Refreshed the current page
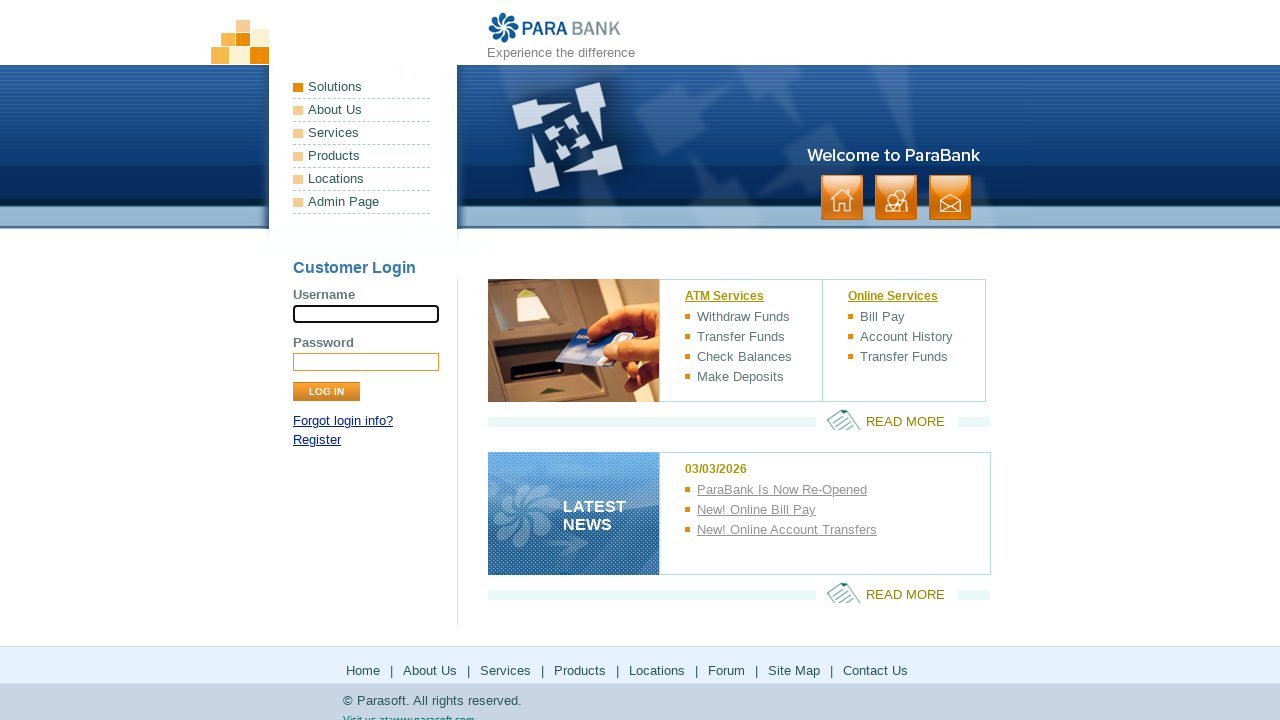

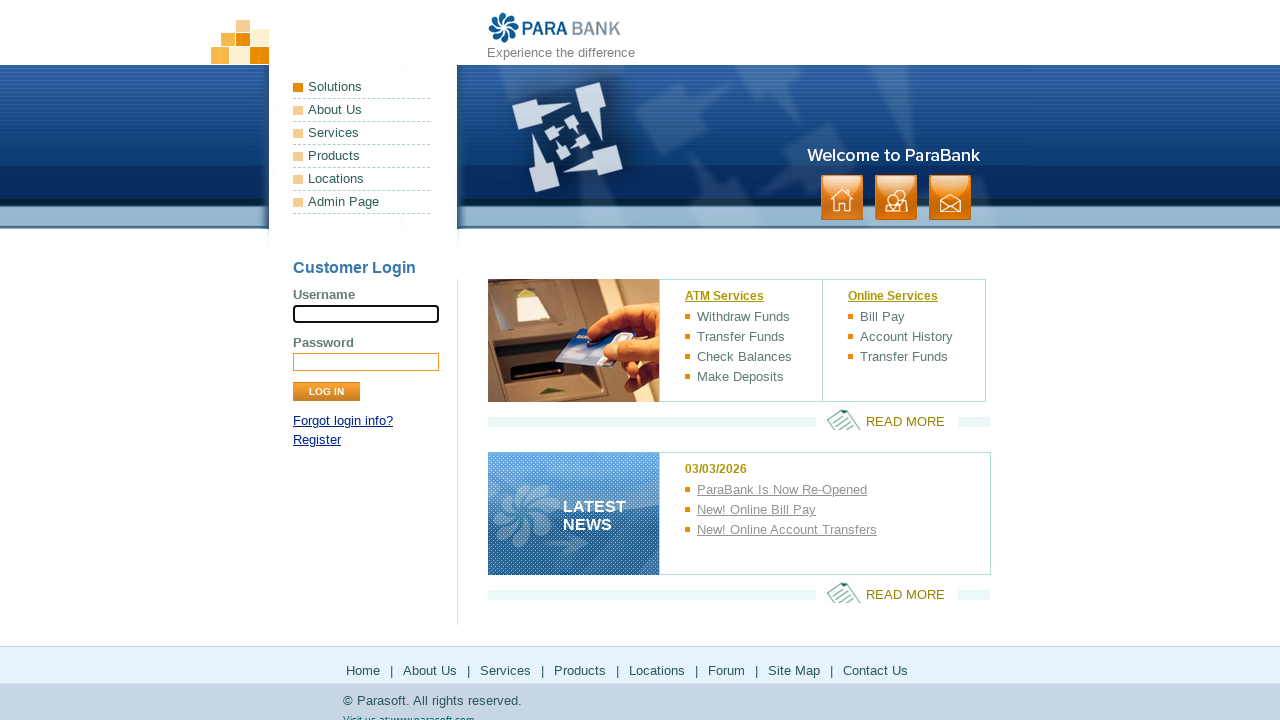